Tests checkbox selection and passenger count increment functionality on a flight booking form

Starting URL: https://rahulshettyacademy.com/dropdownsPractise/

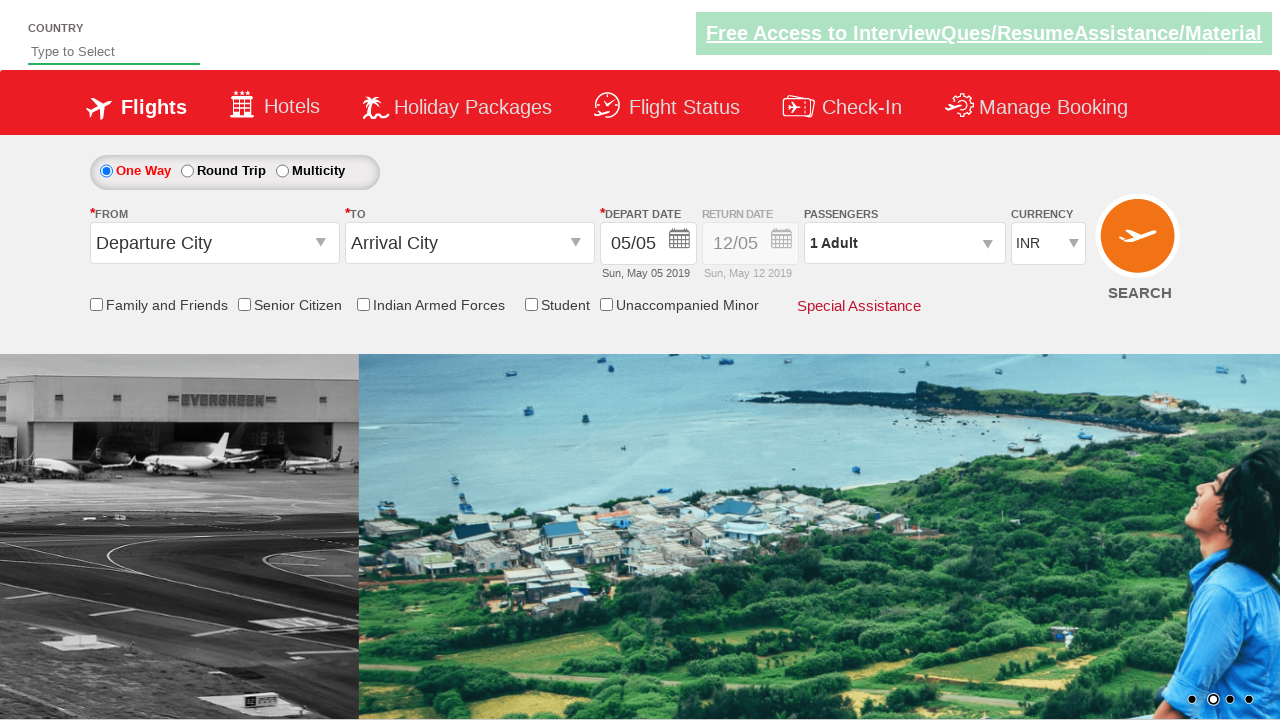

Verified friends and family checkbox is initially unchecked
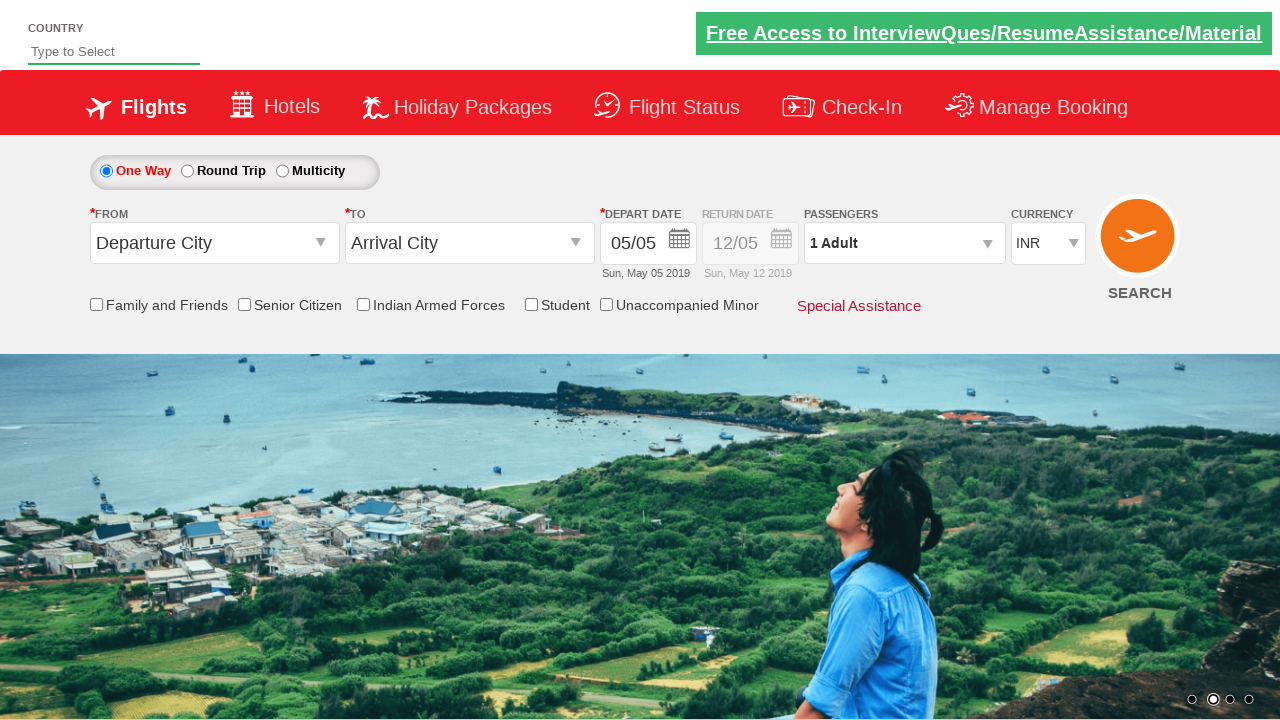

Clicked friends and family checkbox at (96, 304) on input[id*='friendsandfamily']
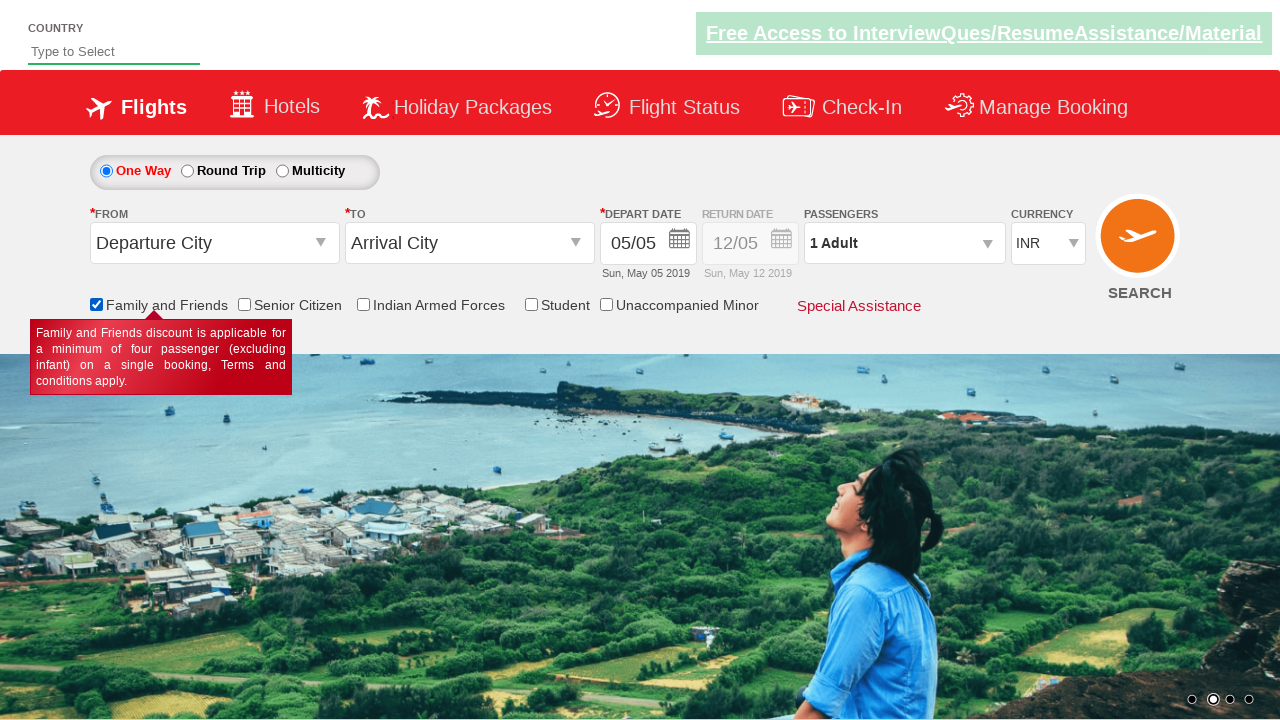

Verified friends and family checkbox is now checked
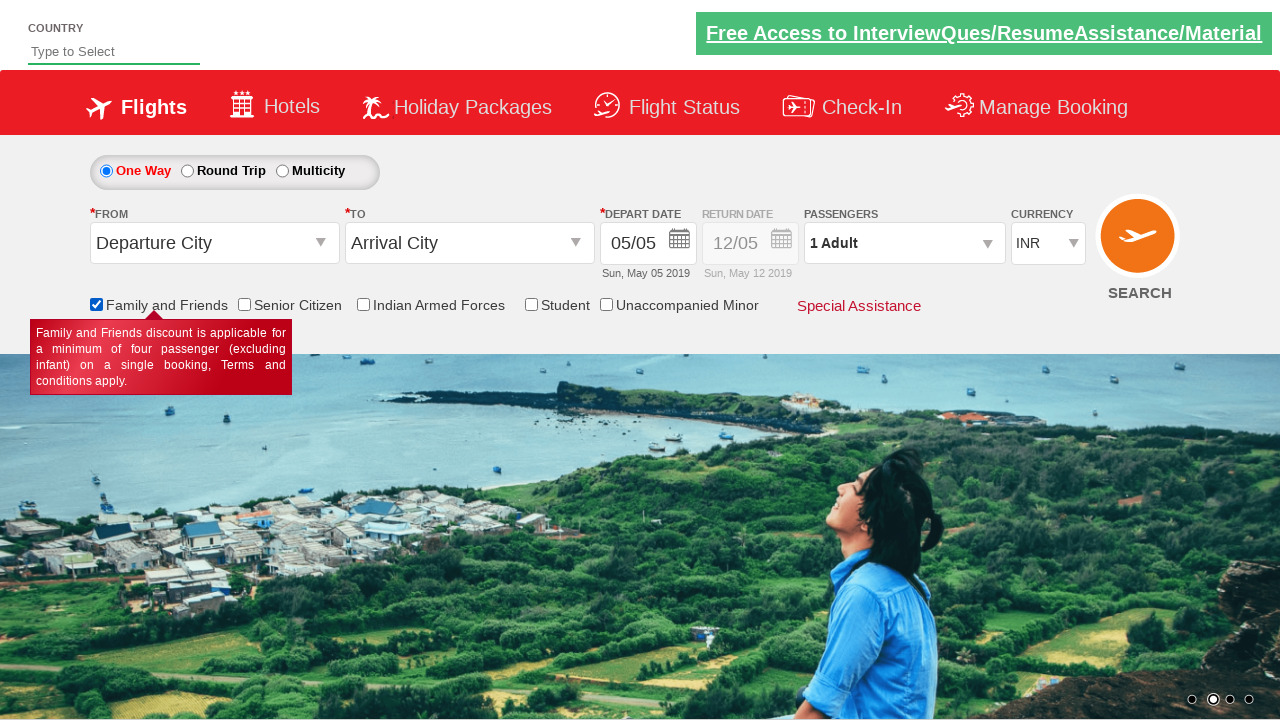

Counted 6 checkboxes on the page
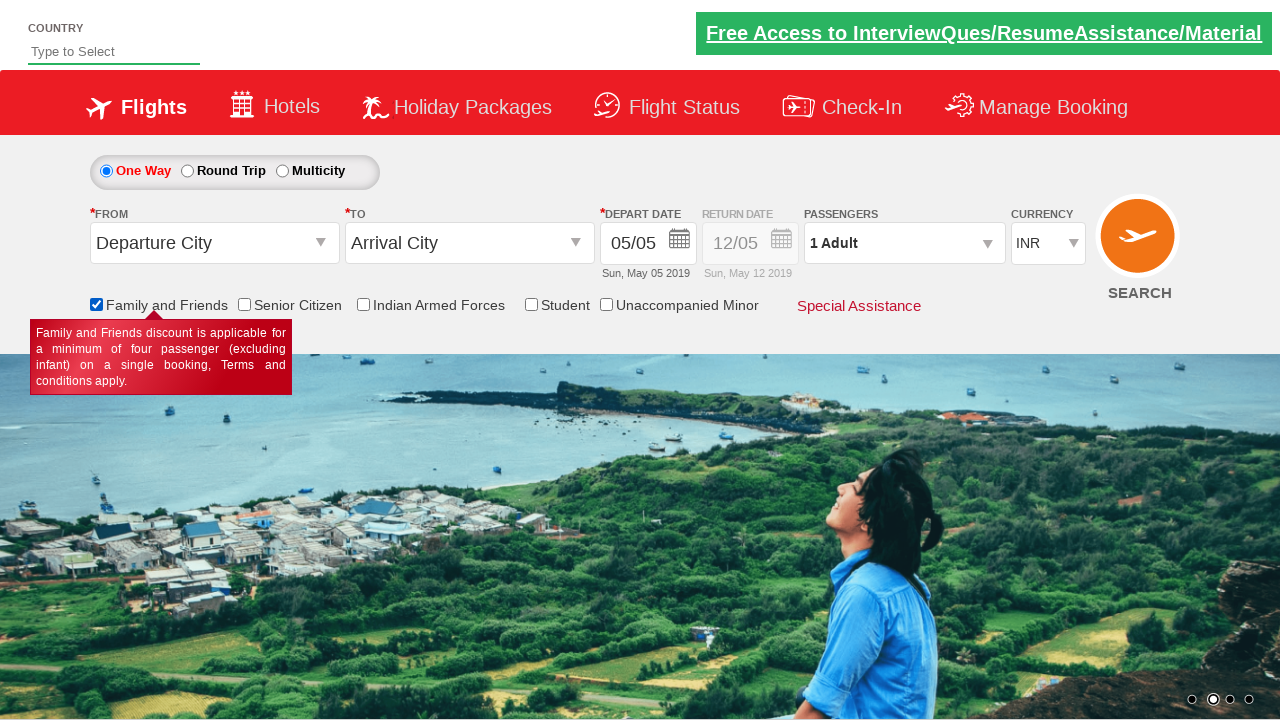

Clicked on passenger info dropdown at (904, 243) on #divpaxinfo
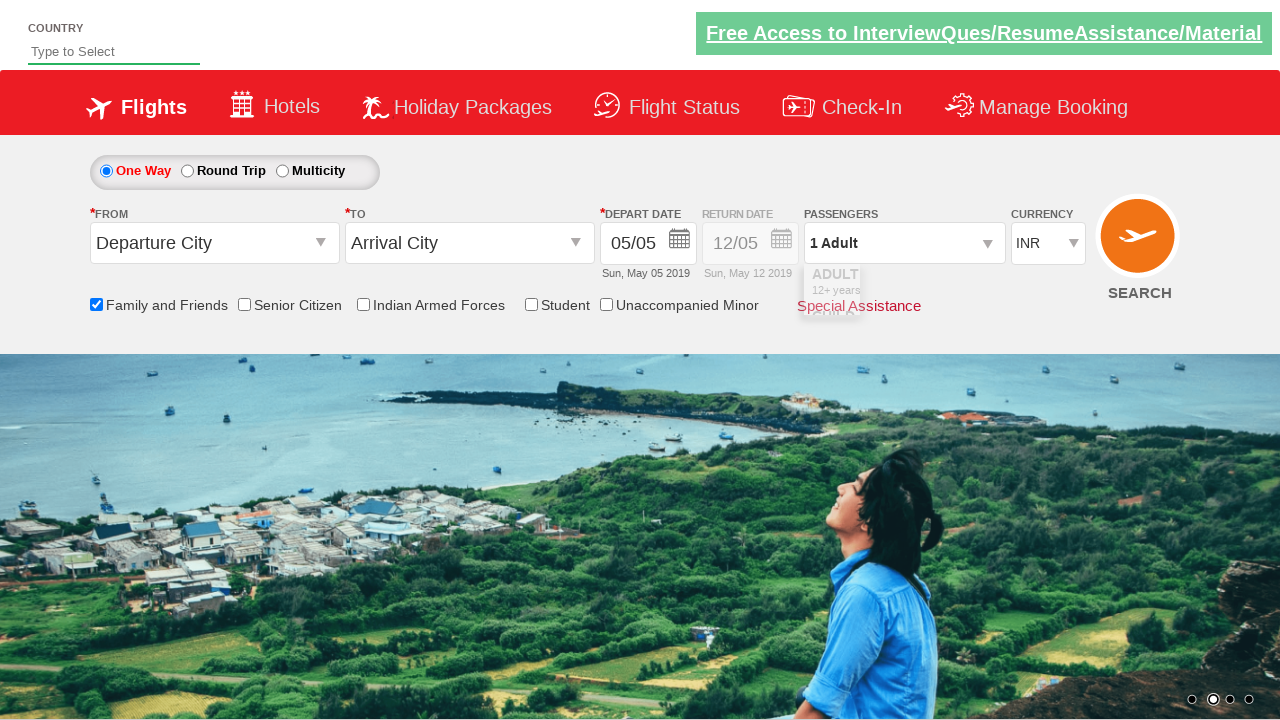

Waited 2000ms for dropdown to be visible
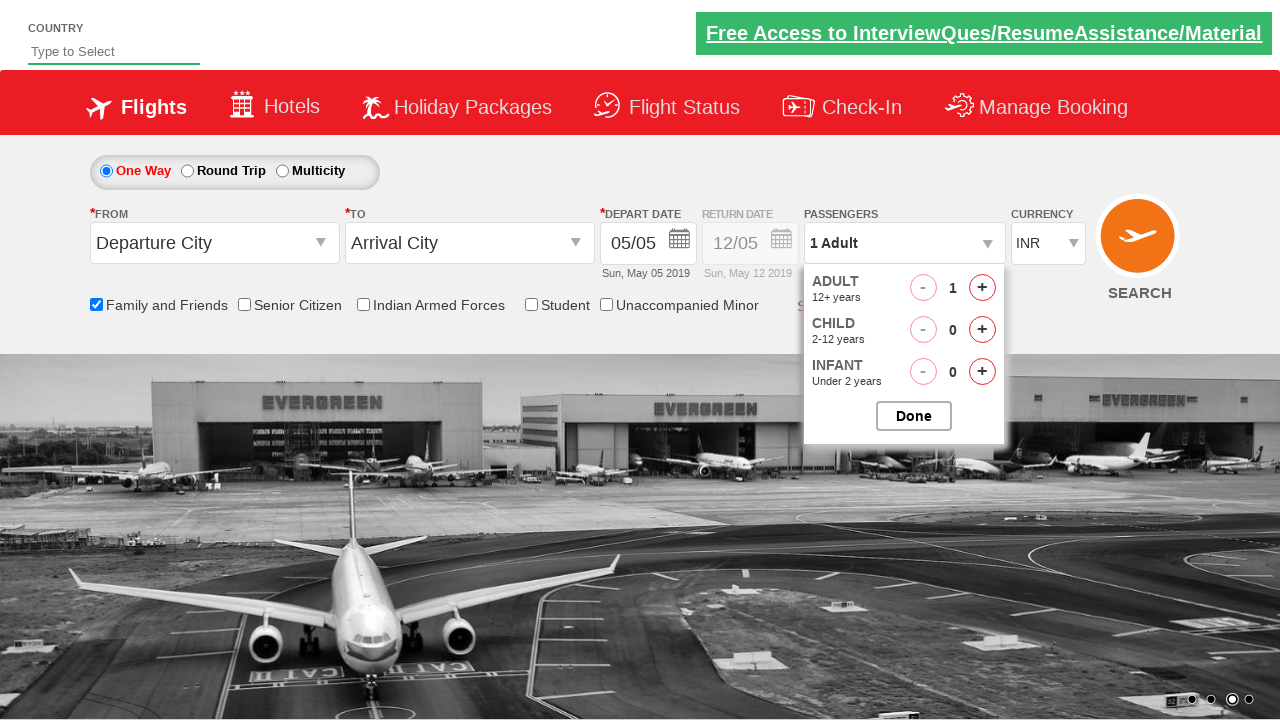

Clicked increment adult button (iteration 1/4) at (982, 288) on #hrefIncAdt
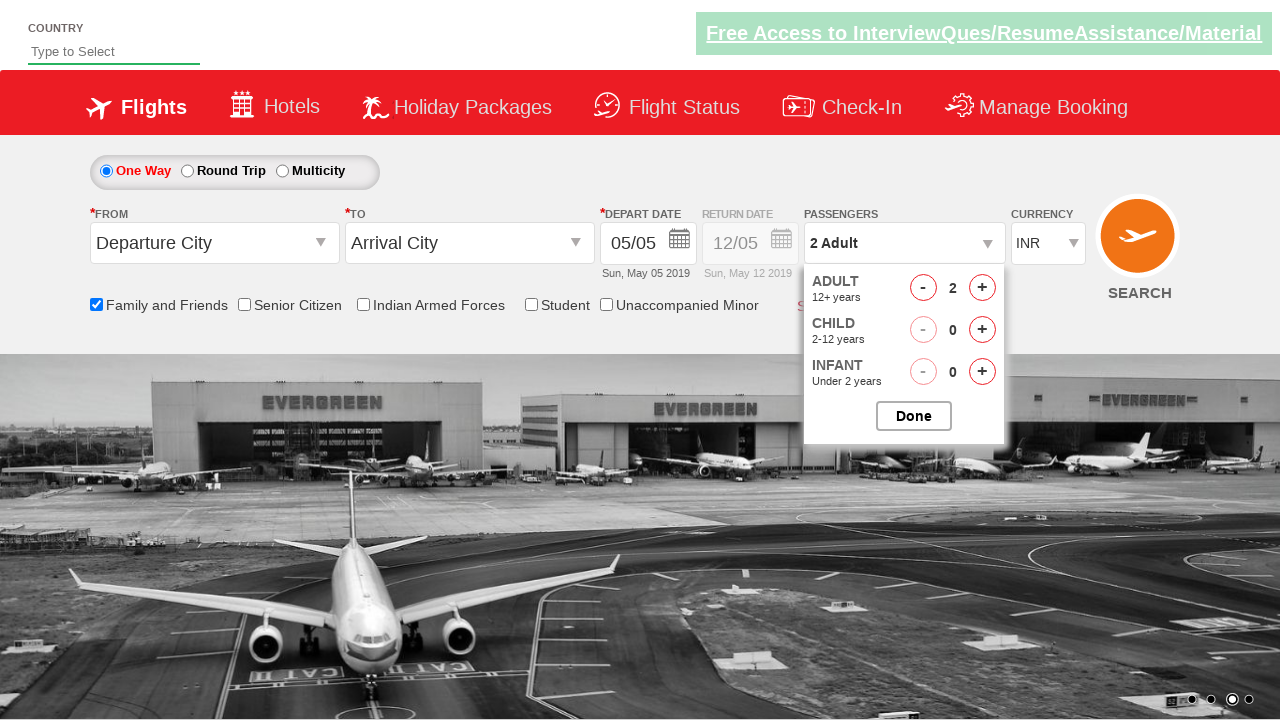

Clicked increment adult button (iteration 2/4) at (982, 288) on #hrefIncAdt
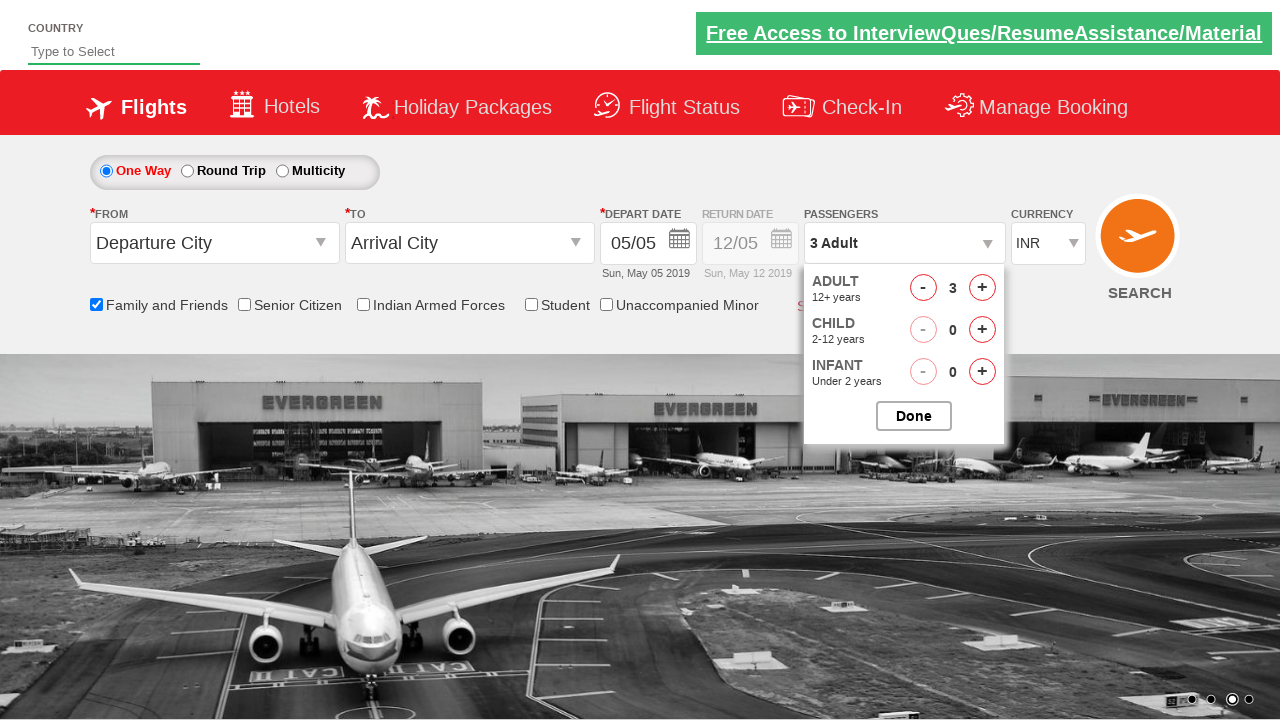

Clicked increment adult button (iteration 3/4) at (982, 288) on #hrefIncAdt
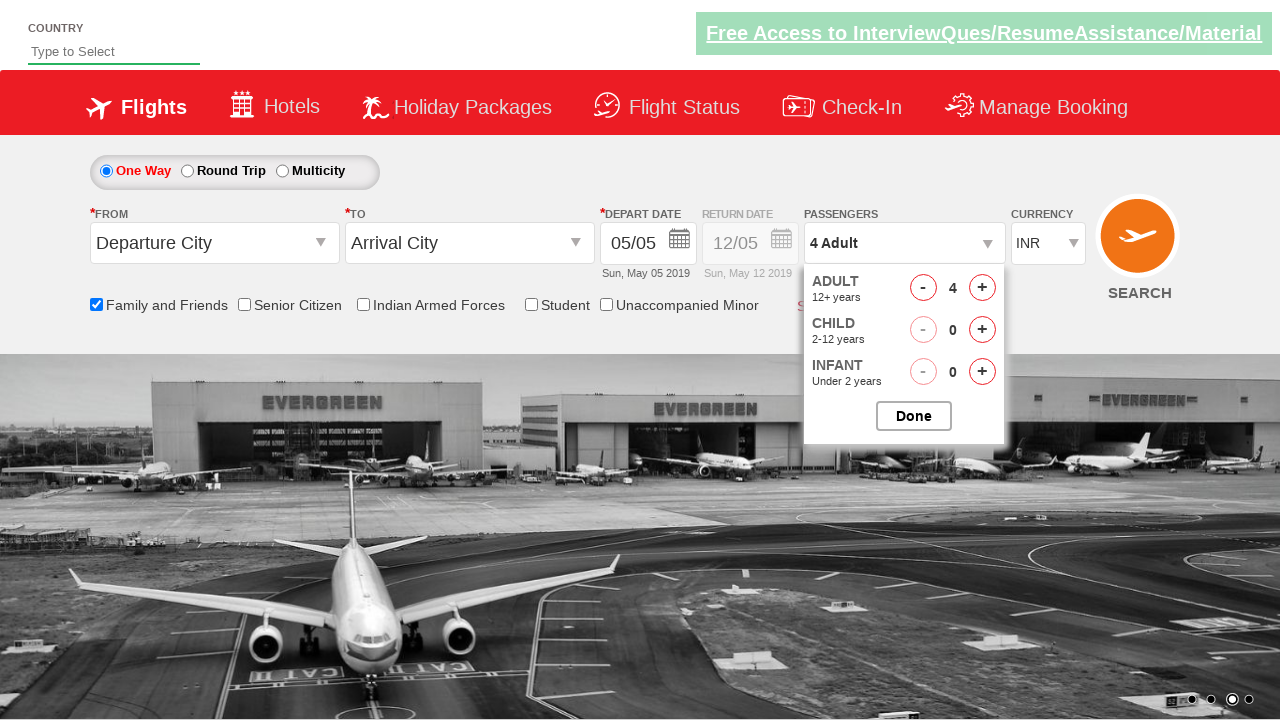

Clicked increment adult button (iteration 4/4) at (982, 288) on #hrefIncAdt
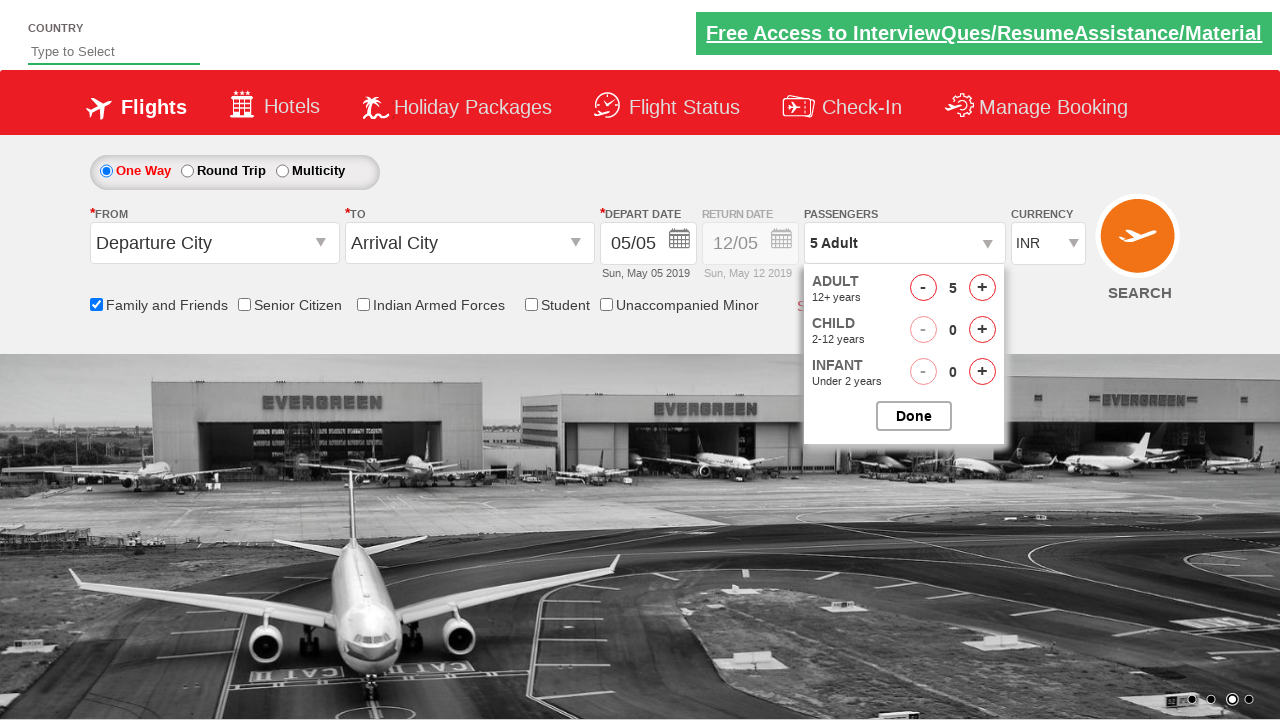

Closed the passenger options dropdown at (904, 354) on #divpaxOptions
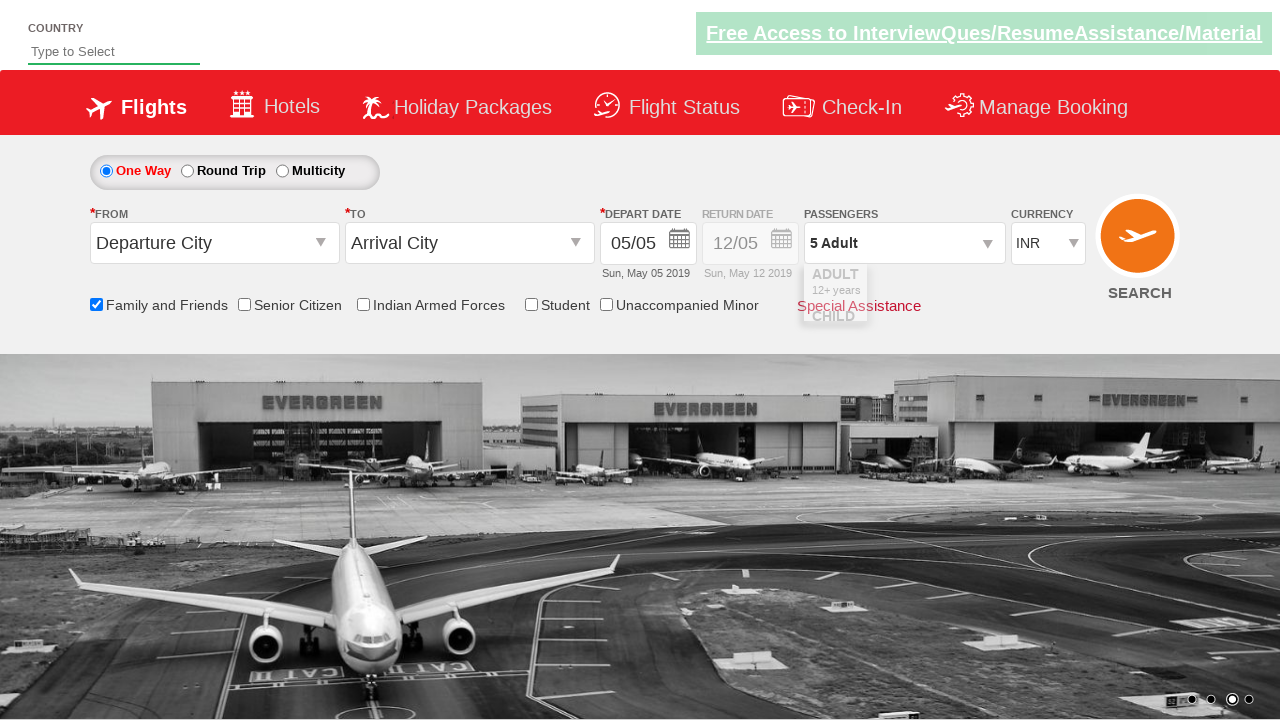

Verified passenger count displays '5 Adult'
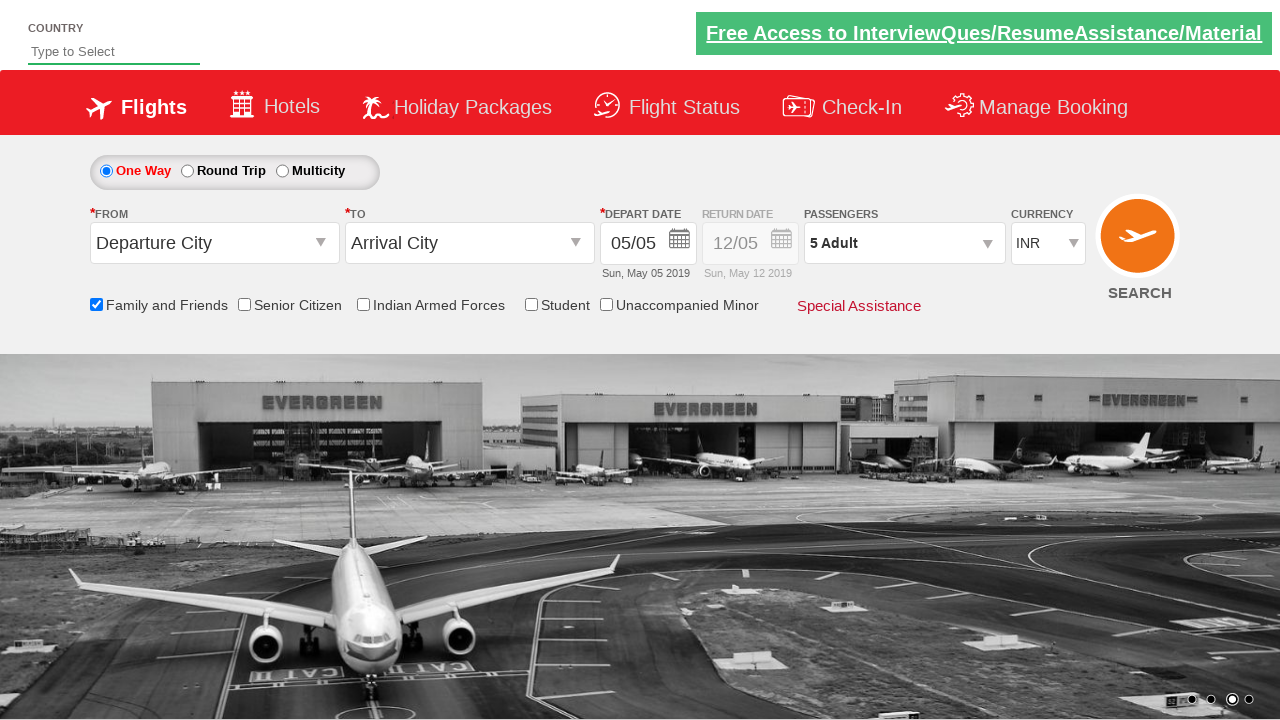

Printed passenger count: 5 Adult
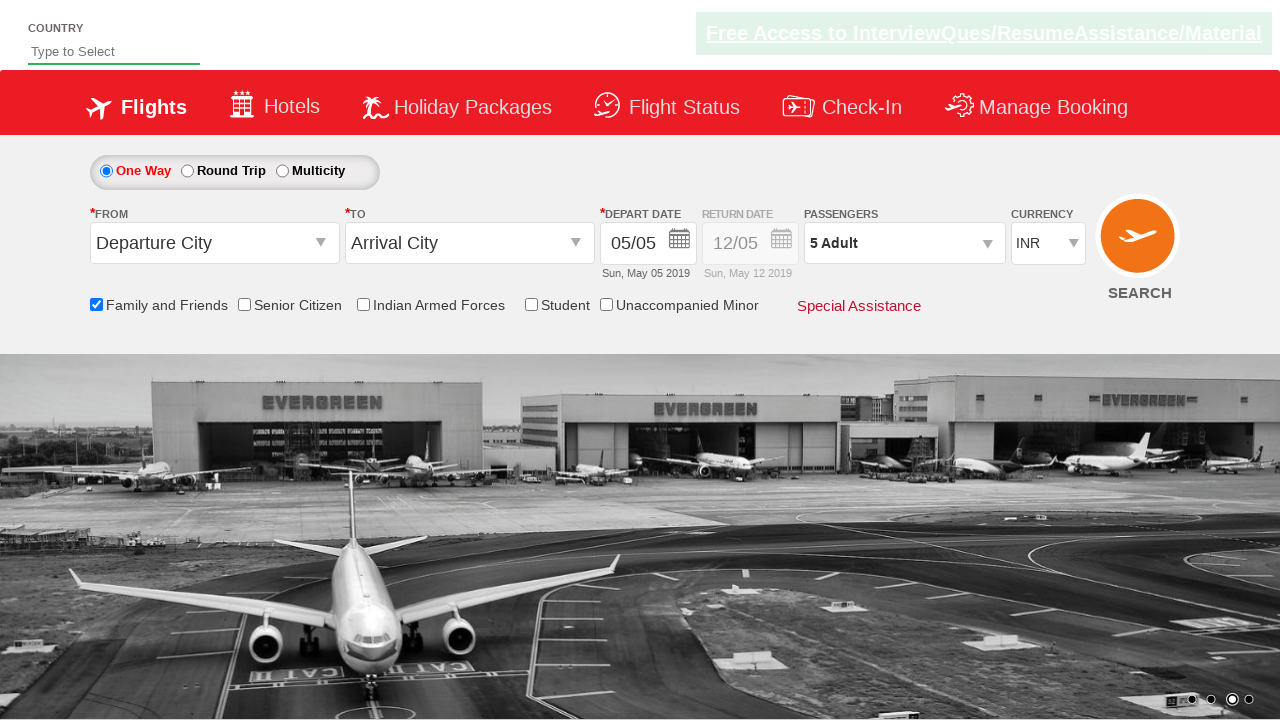

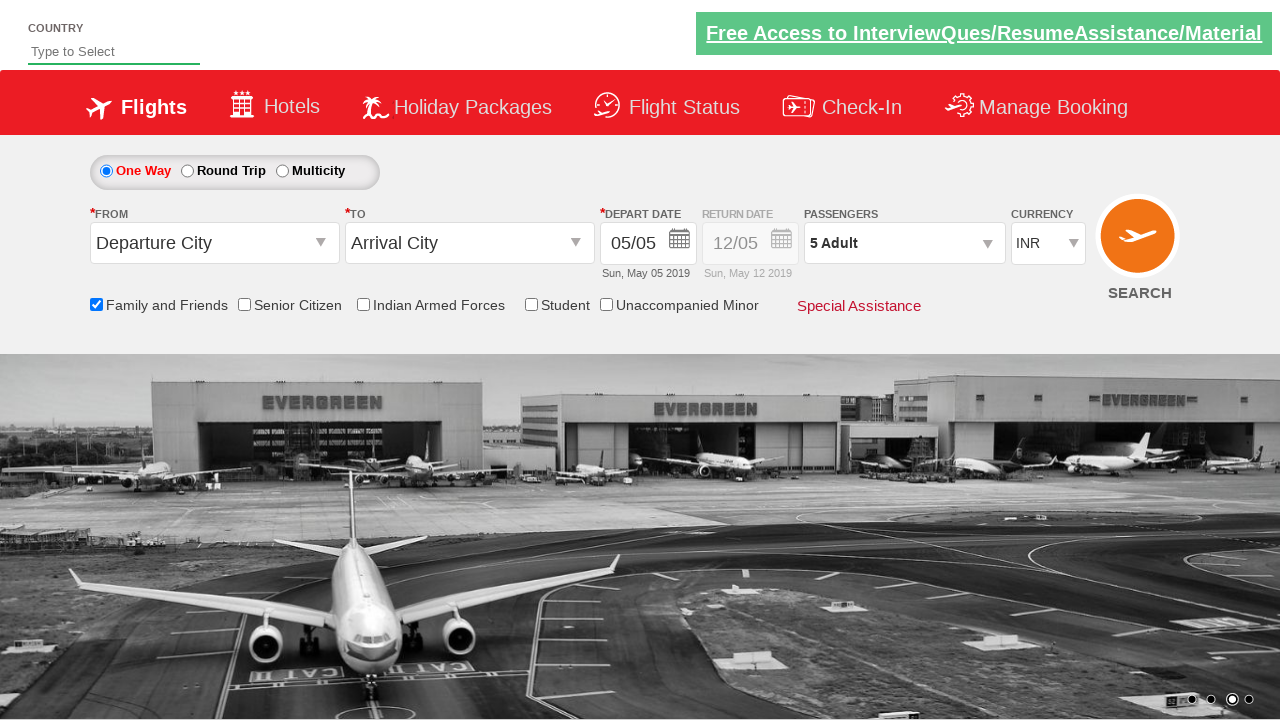